Navigates to a translation quote page and checks if a source file type element is visible on the page

Starting URL: https://vananservices.com/Translation-Quote.php

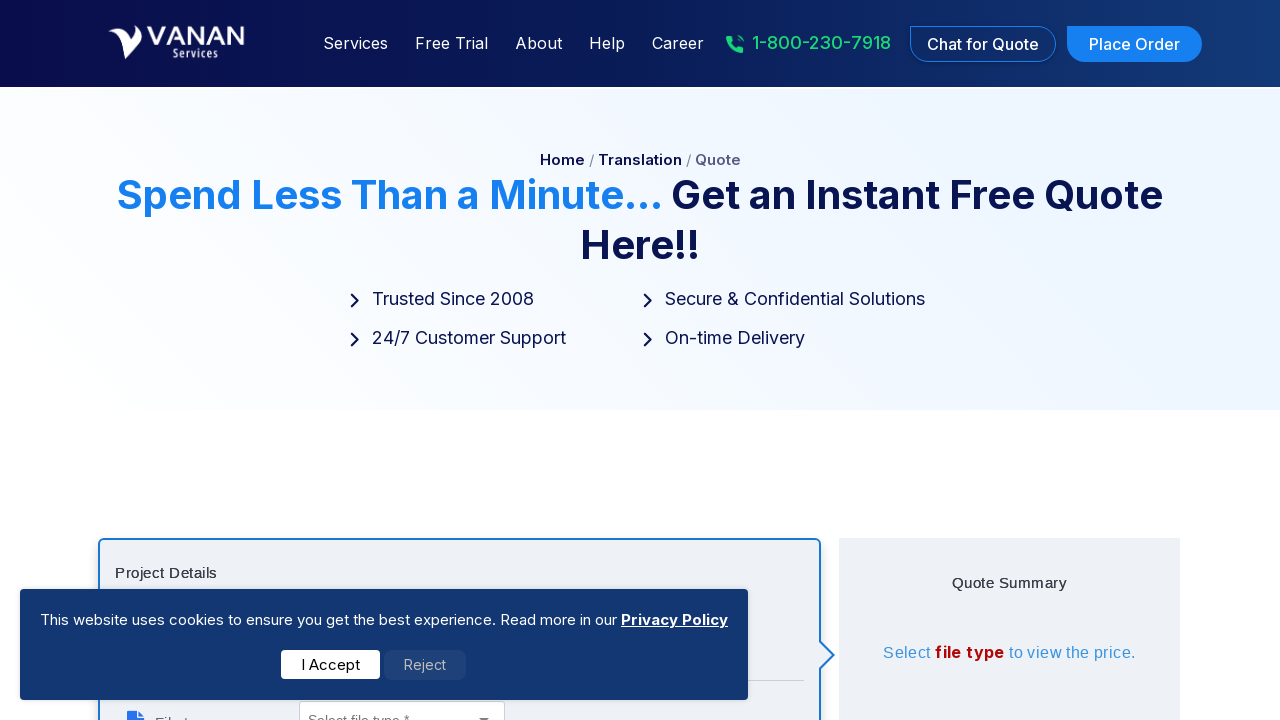

Navigated to Translation Quote page
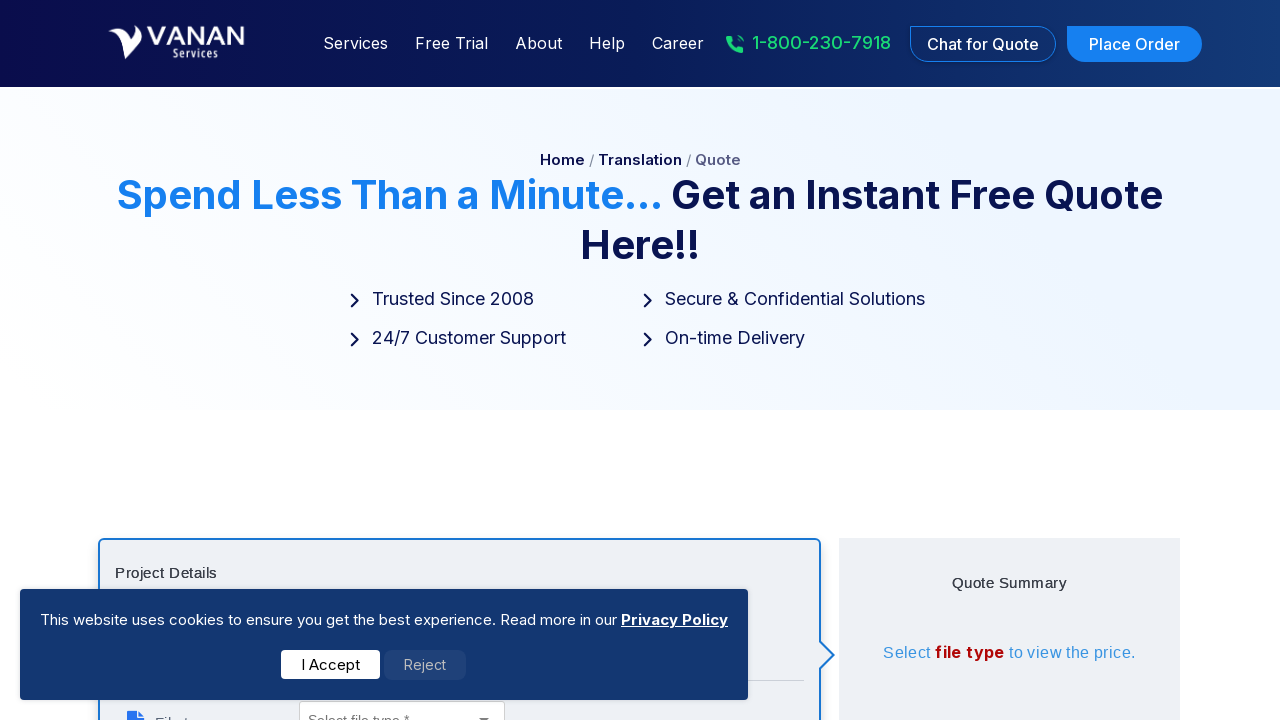

Waited for page to reach networkidle state
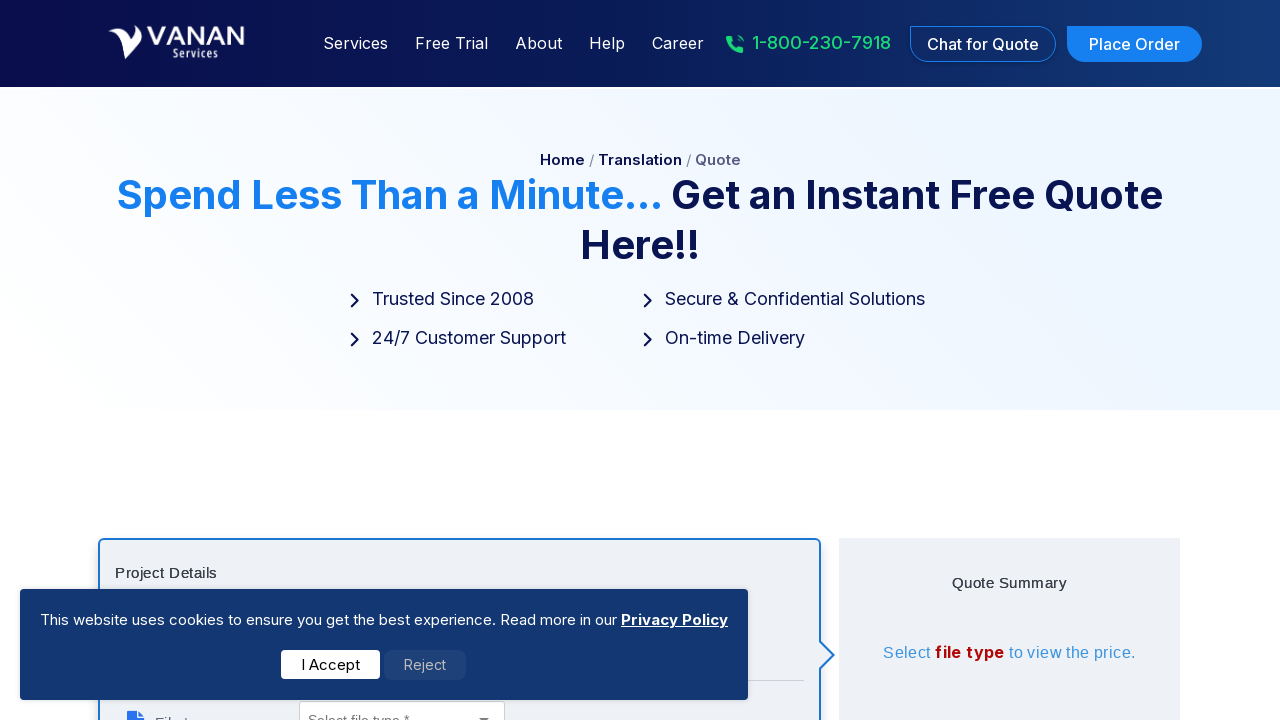

Checked visibility of source file type element - Result: False
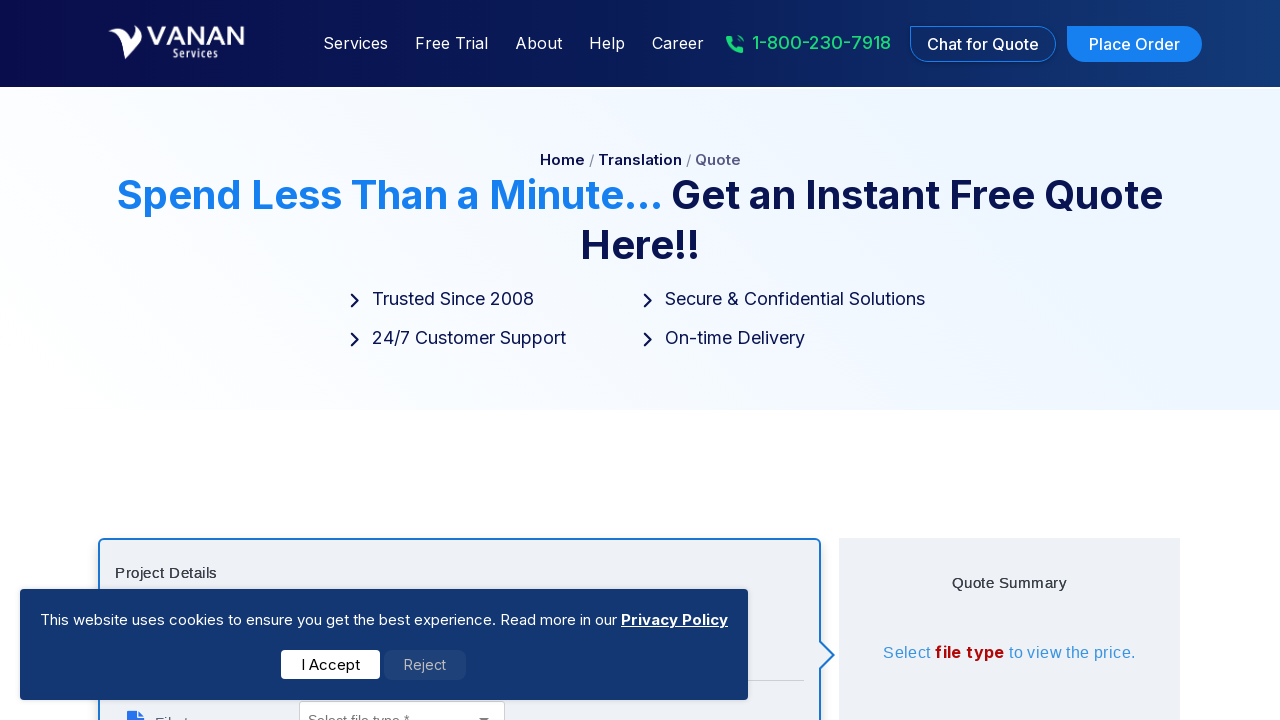

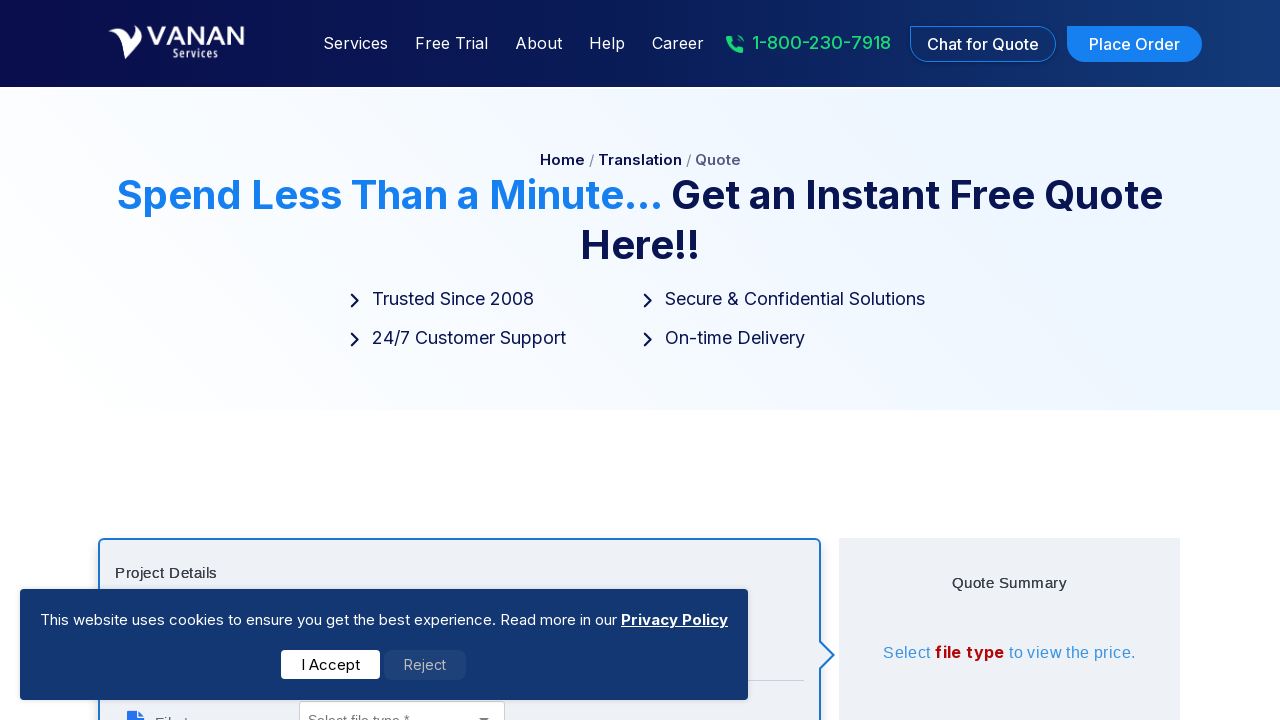